Tests various form elements: checkboxes, static dropdown, dynamic autocomplete dropdown, show/hide elements, and radio buttons.

Starting URL: https://rahulshettyacademy.com/AutomationPractice/#/

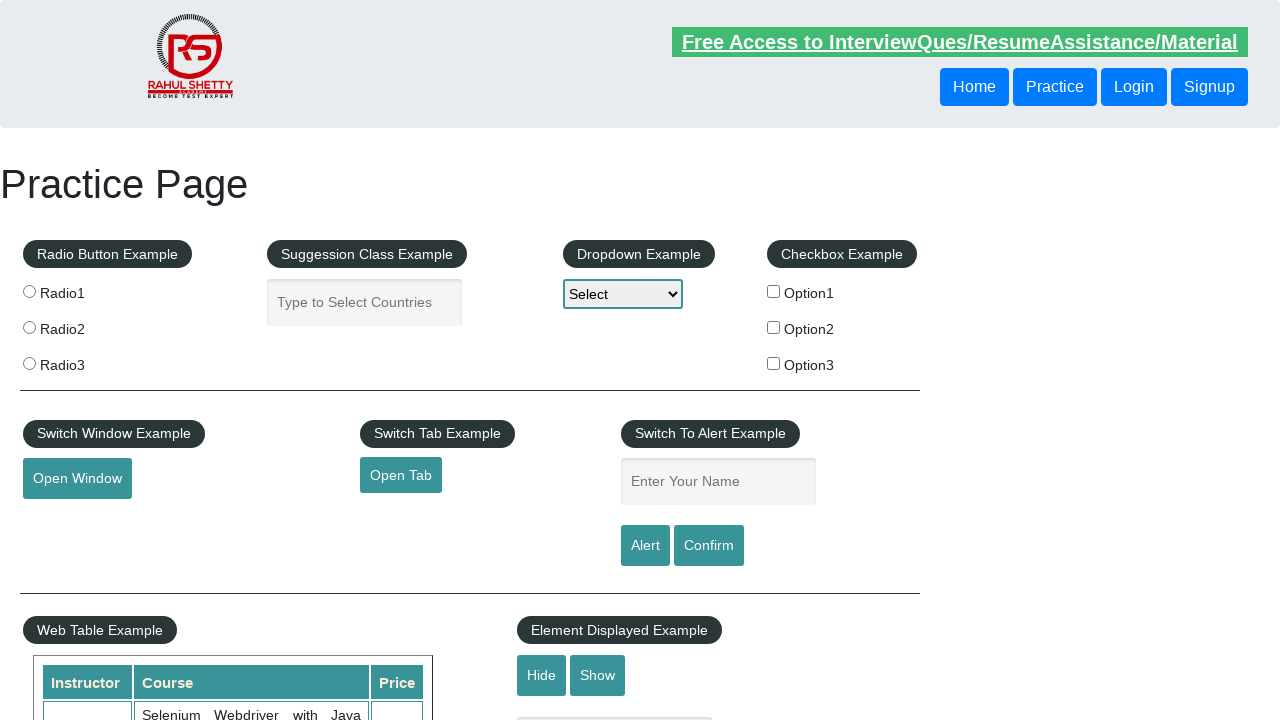

Checked checkbox option1 at (774, 291) on #checkBoxOption1
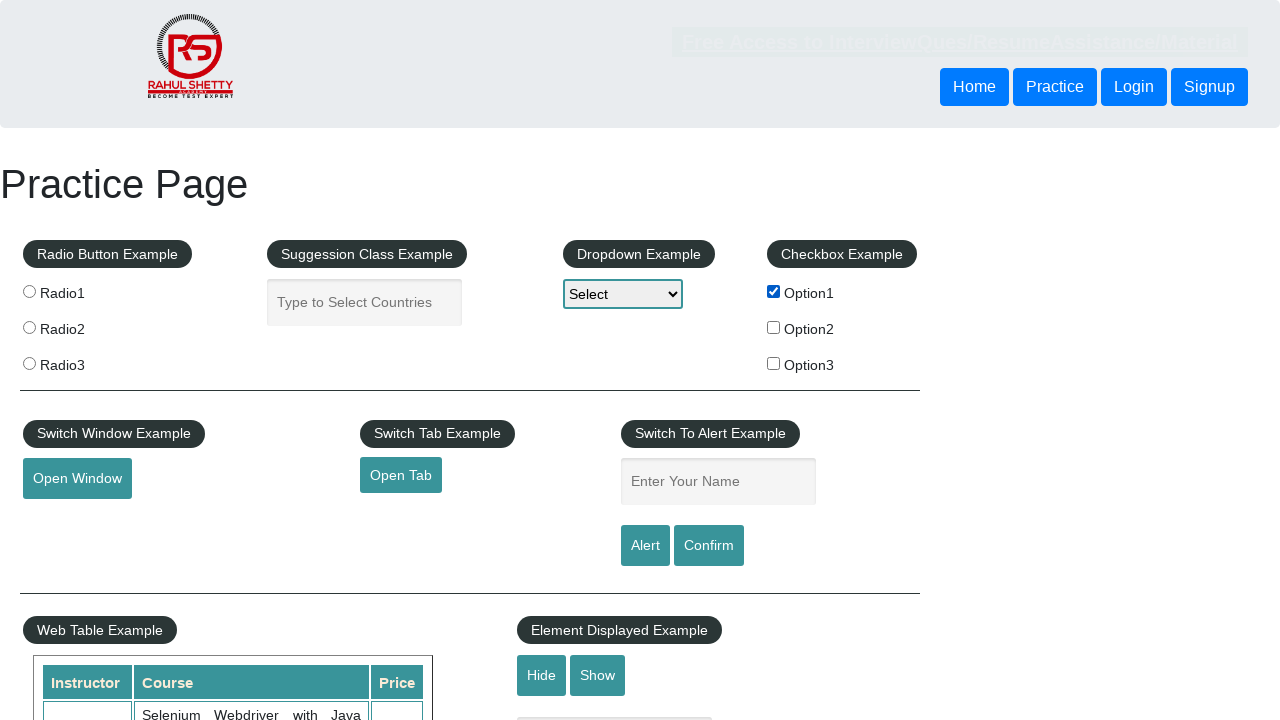

Unchecked checkbox option1 at (774, 291) on #checkBoxOption1
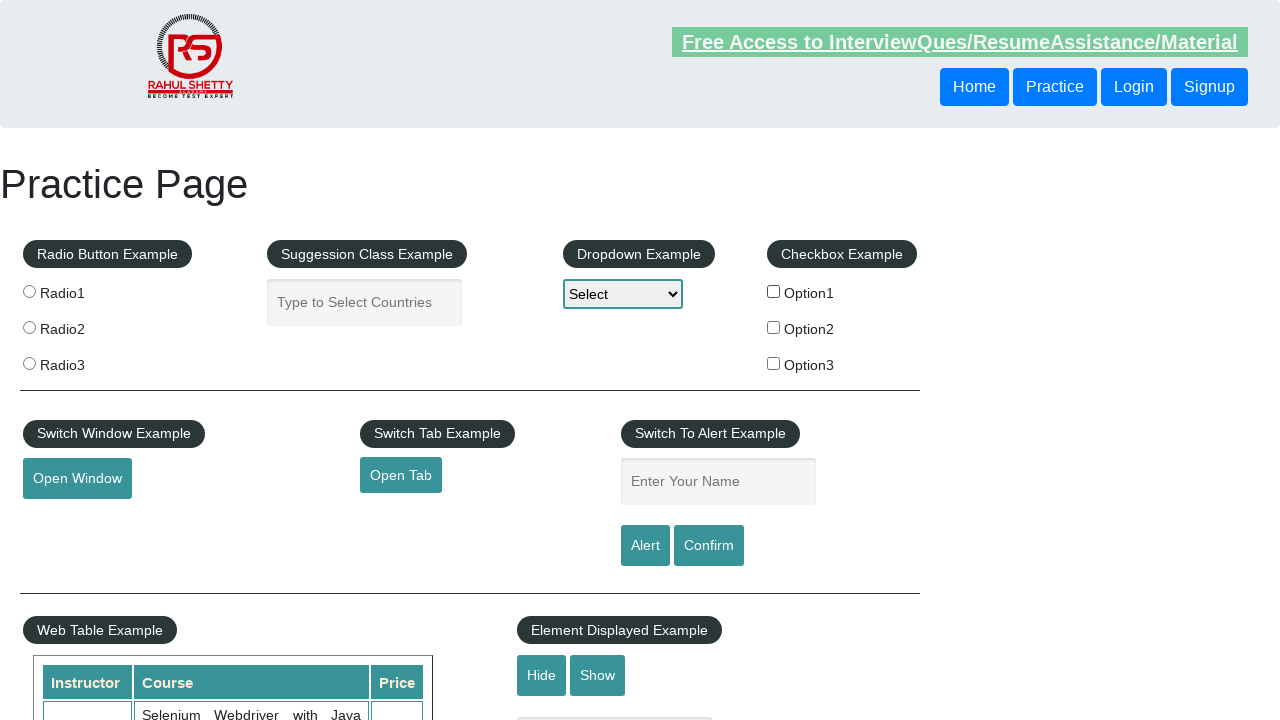

Checked a checkbox at (774, 291) on input[type="checkbox"] >> nth=0
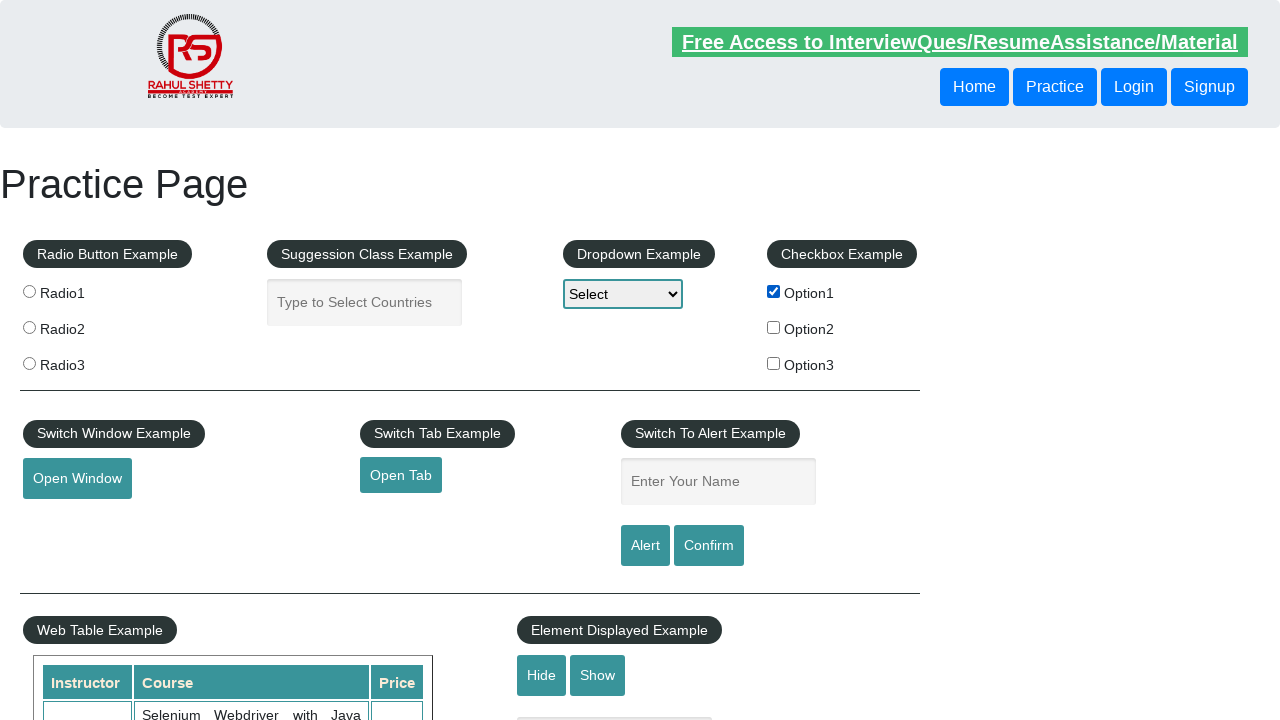

Checked a checkbox at (774, 327) on input[type="checkbox"] >> nth=1
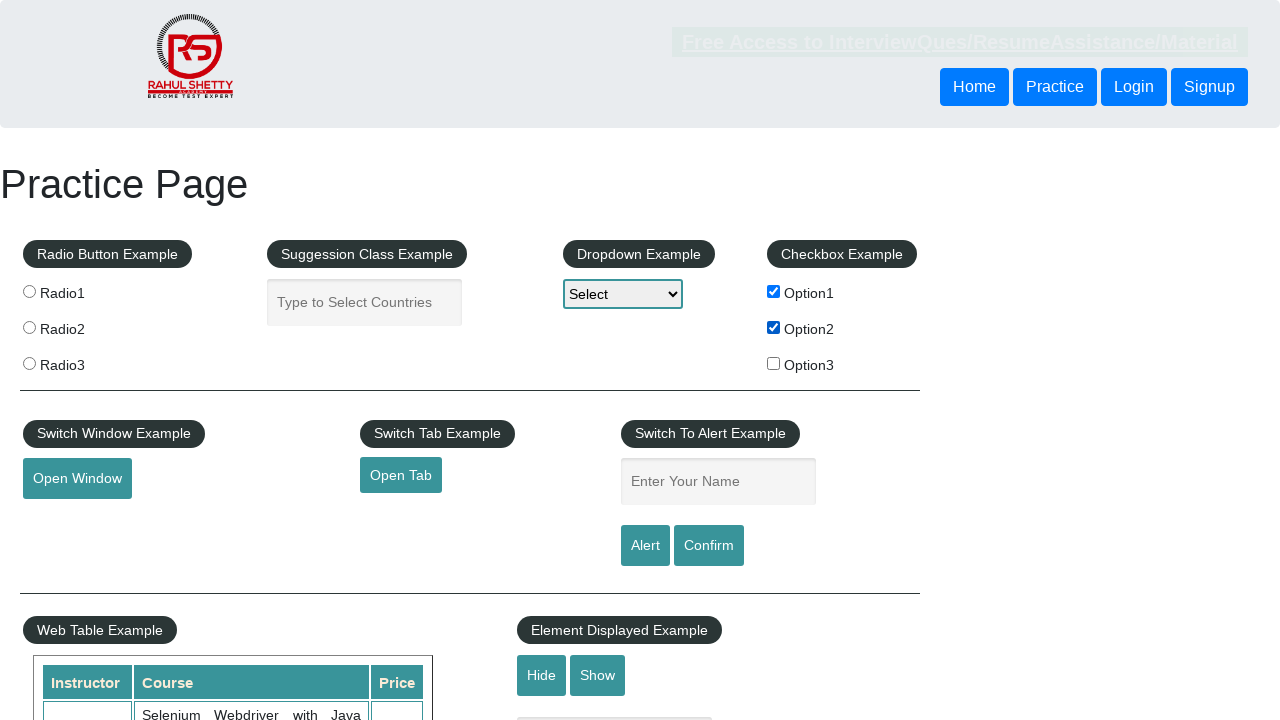

Checked a checkbox at (774, 363) on input[type="checkbox"] >> nth=2
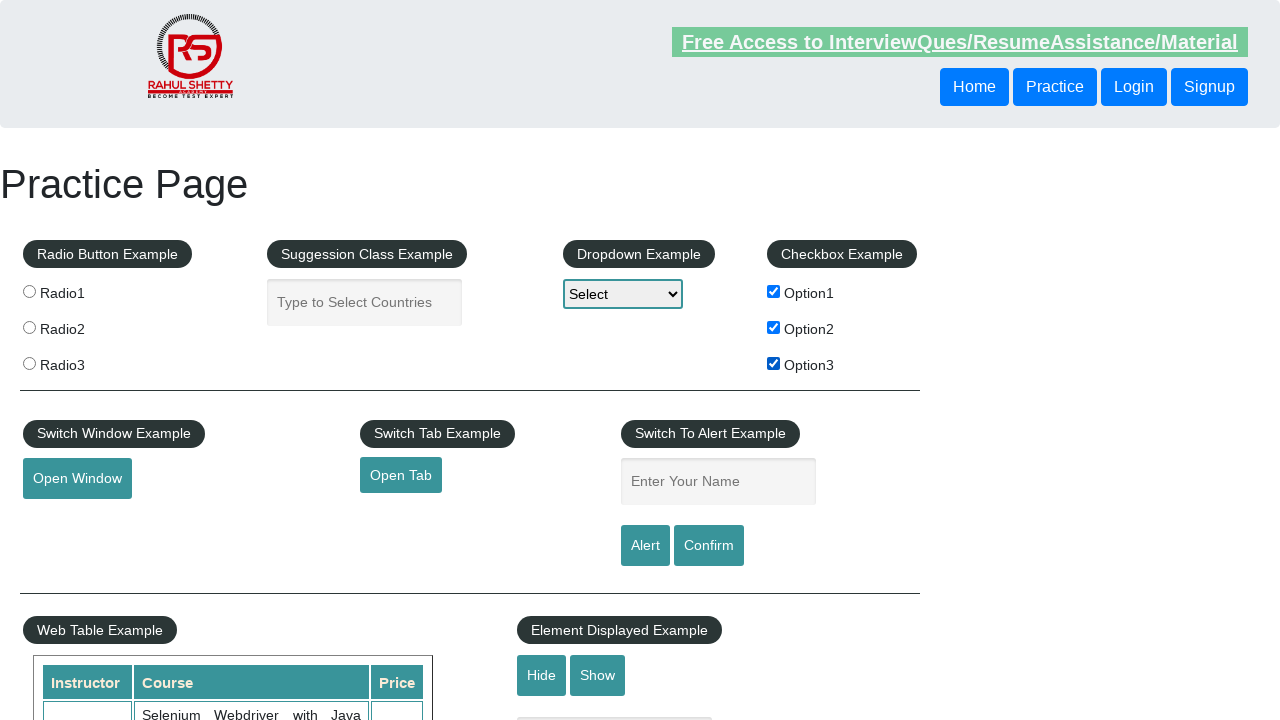

Selected option3 from static dropdown on select#dropdown-class-example
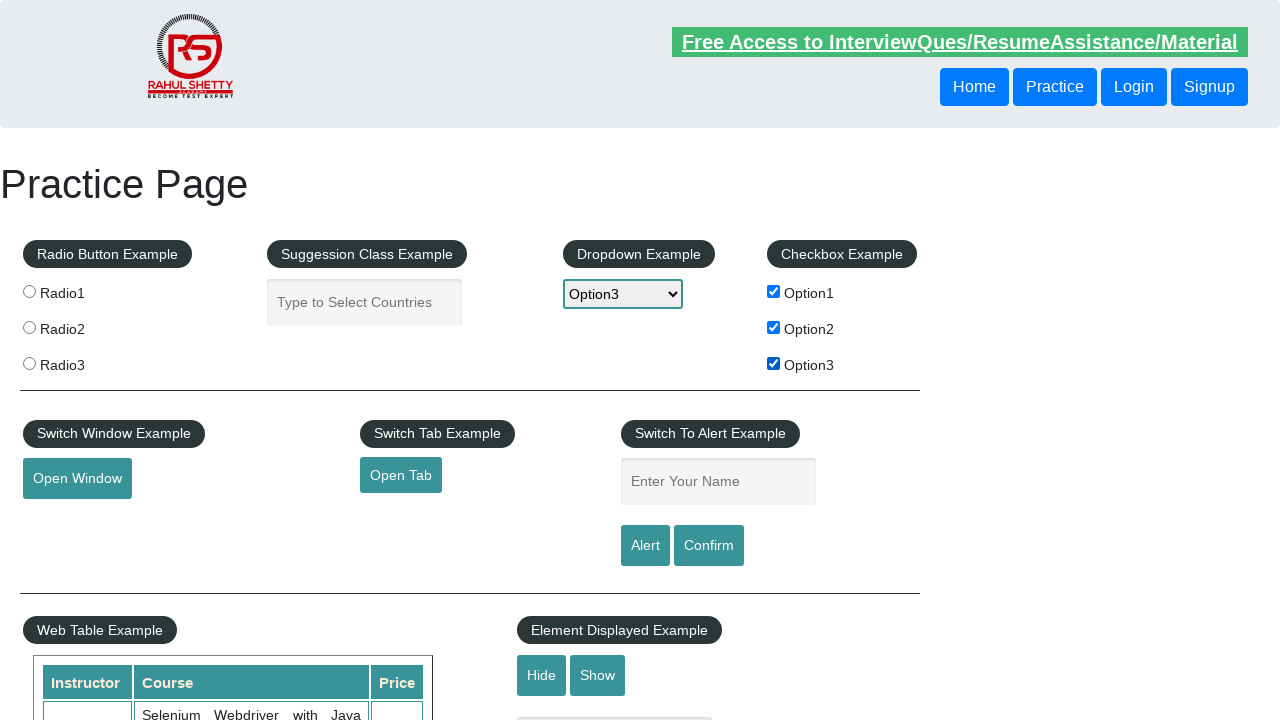

Typed 'ind' in autocomplete field on input#autocomplete
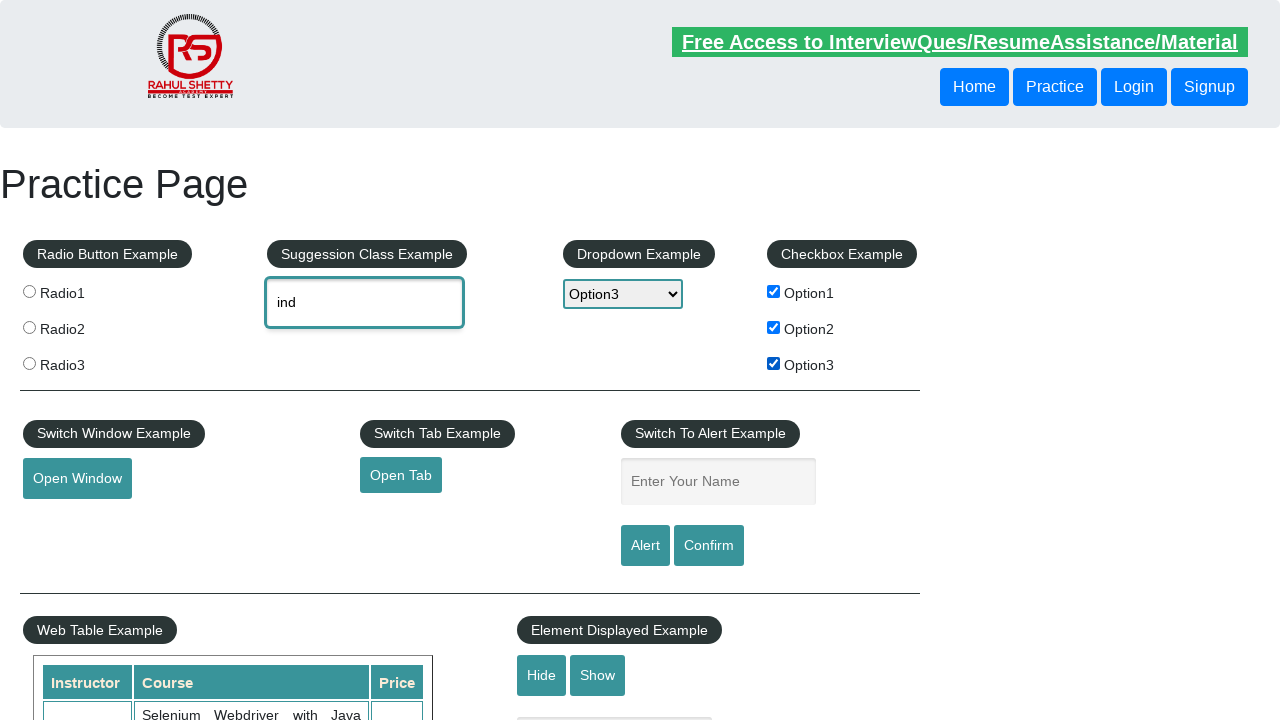

Autocomplete dropdown options loaded
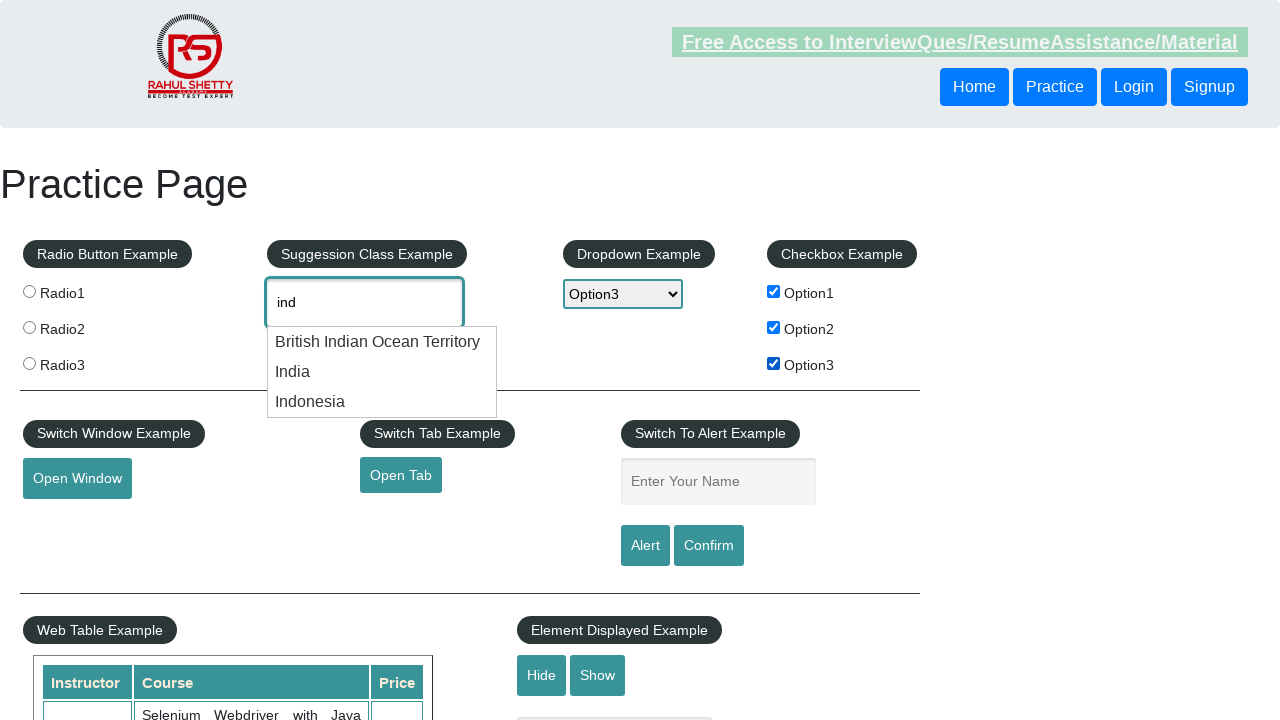

Selected 'India' from autocomplete dropdown at (382, 372) on .ui-menu-item div >> nth=1
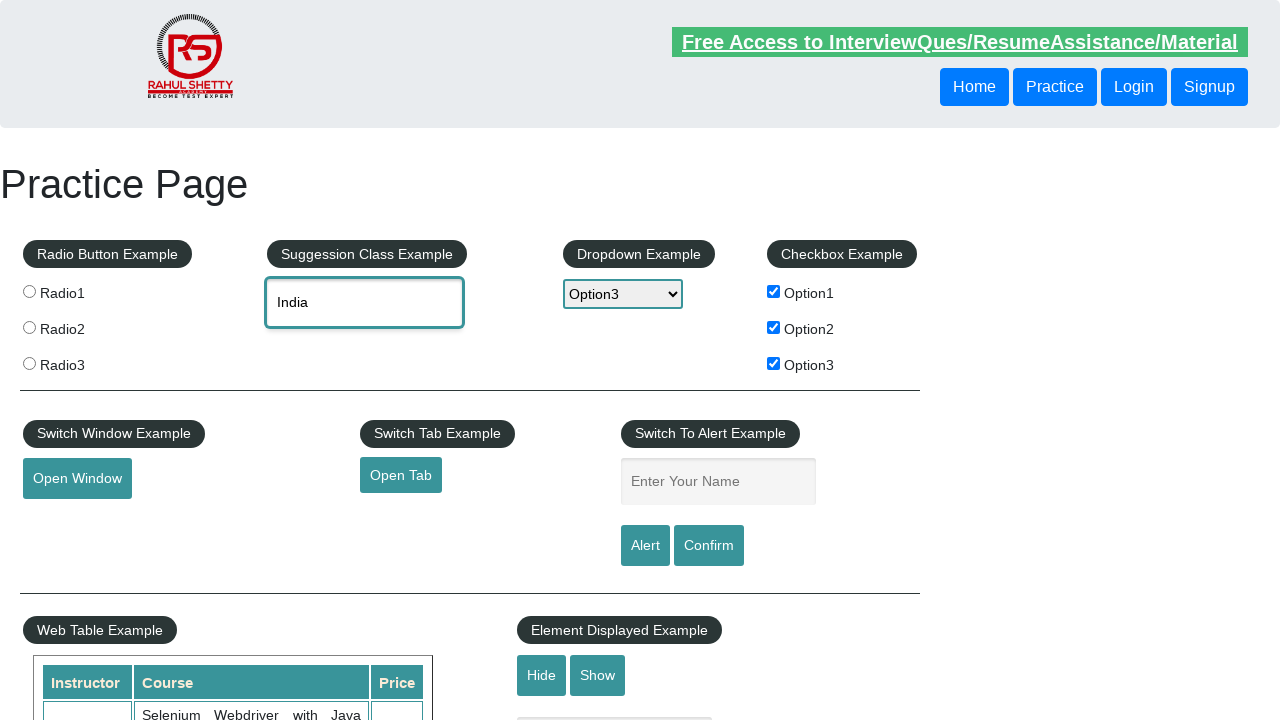

Clicked hide button to hide textbox at (542, 675) on input#hide-textbox
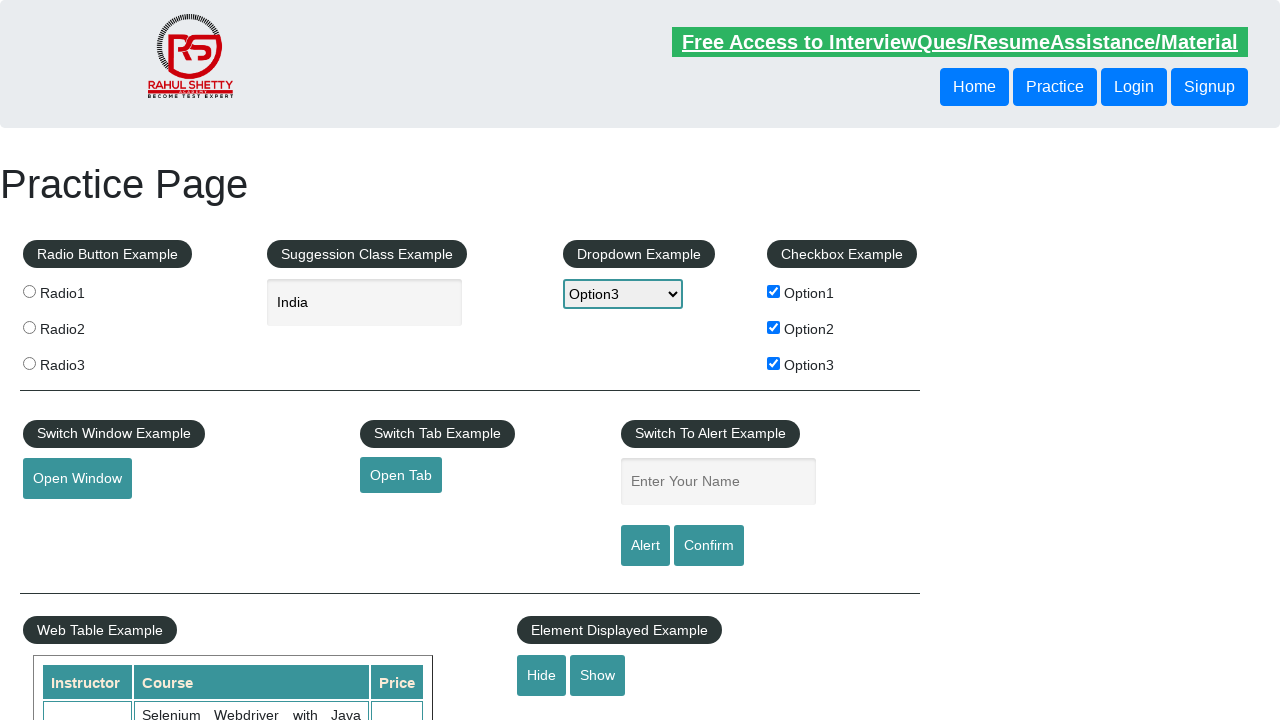

Clicked show button to display textbox at (598, 675) on input#show-textbox
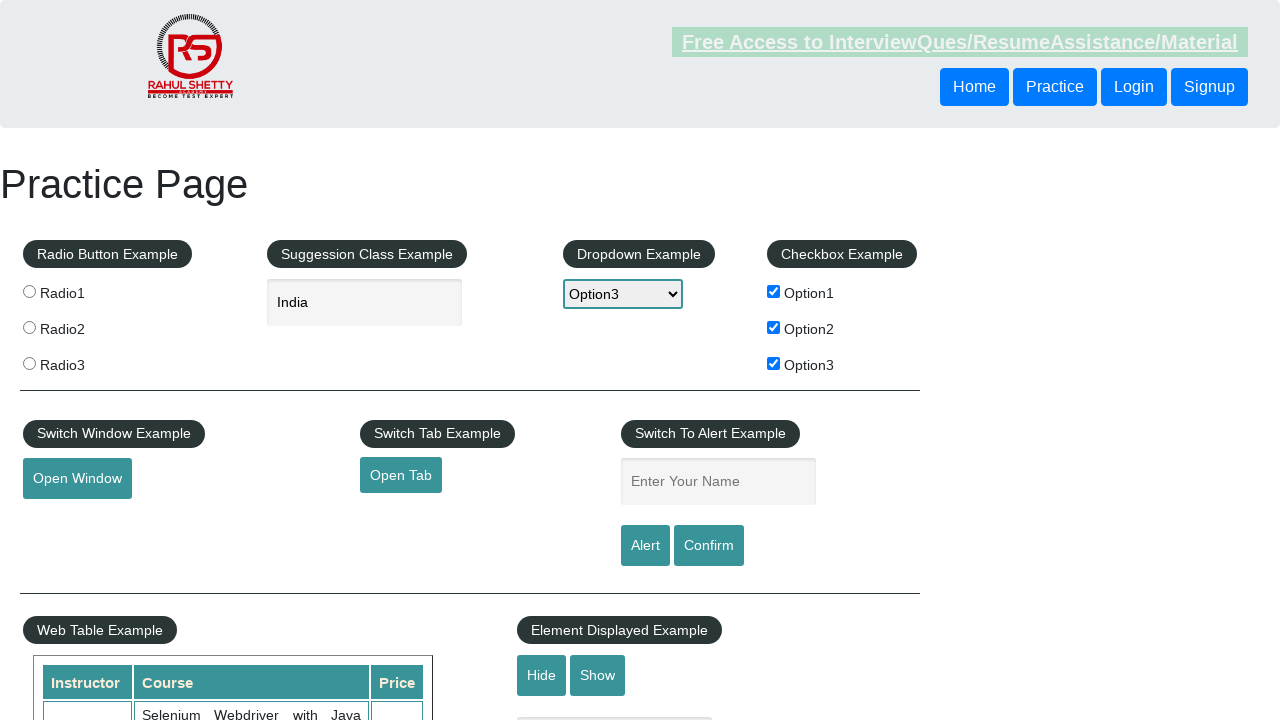

Selected radio1 radio button at (29, 291) on input[value="radio1"]
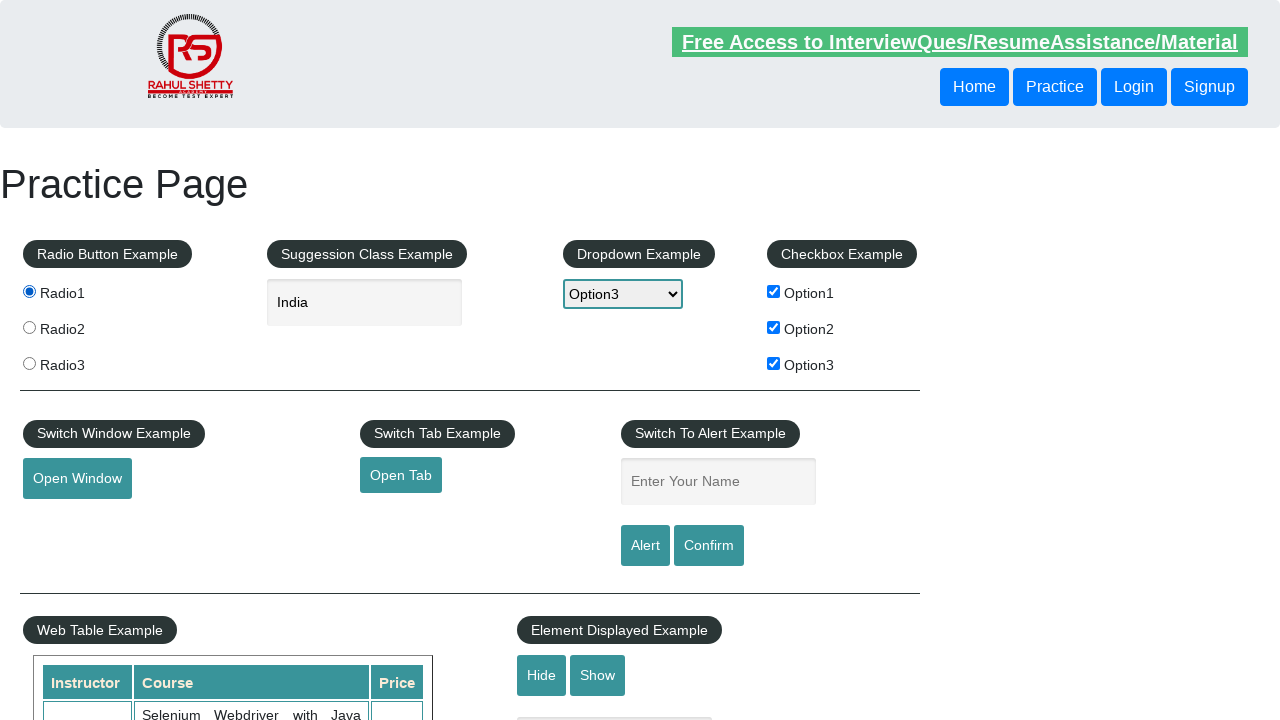

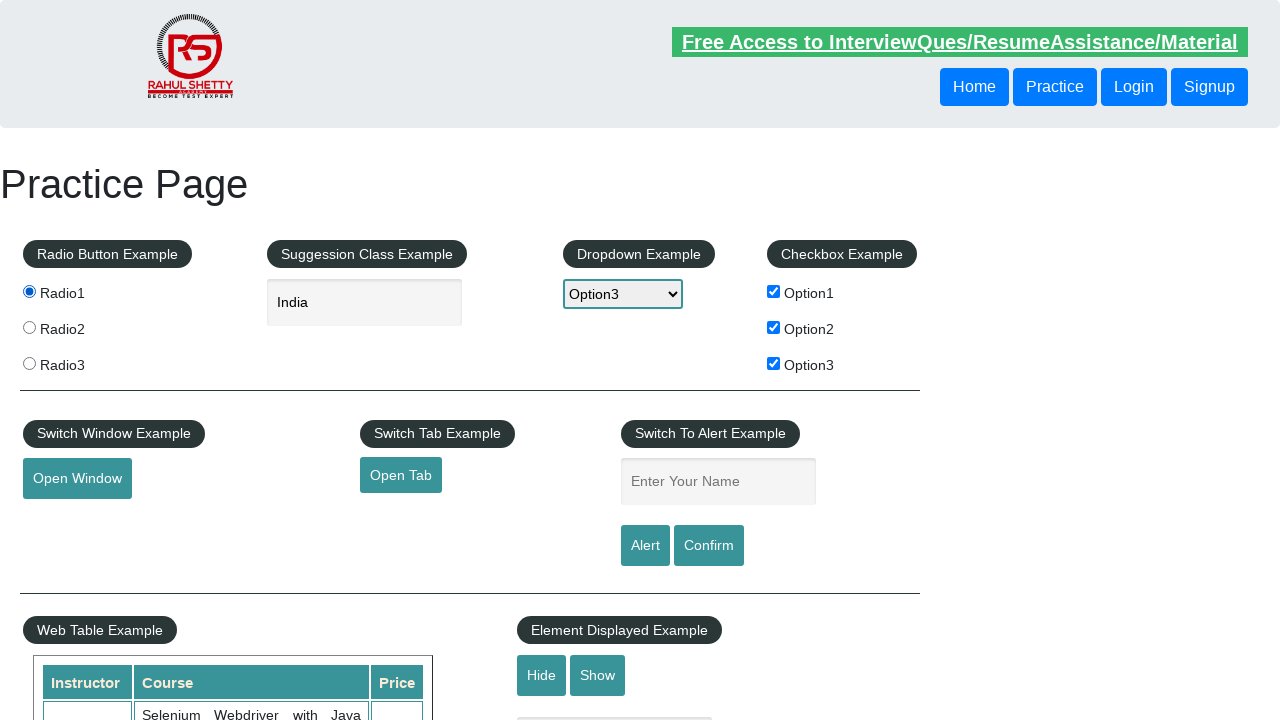